Tests checkbox functionality by navigating to a checkboxes page and verifying that checkboxes can be found and their checked state can be determined

Starting URL: http://the-internet.herokuapp.com/checkboxes

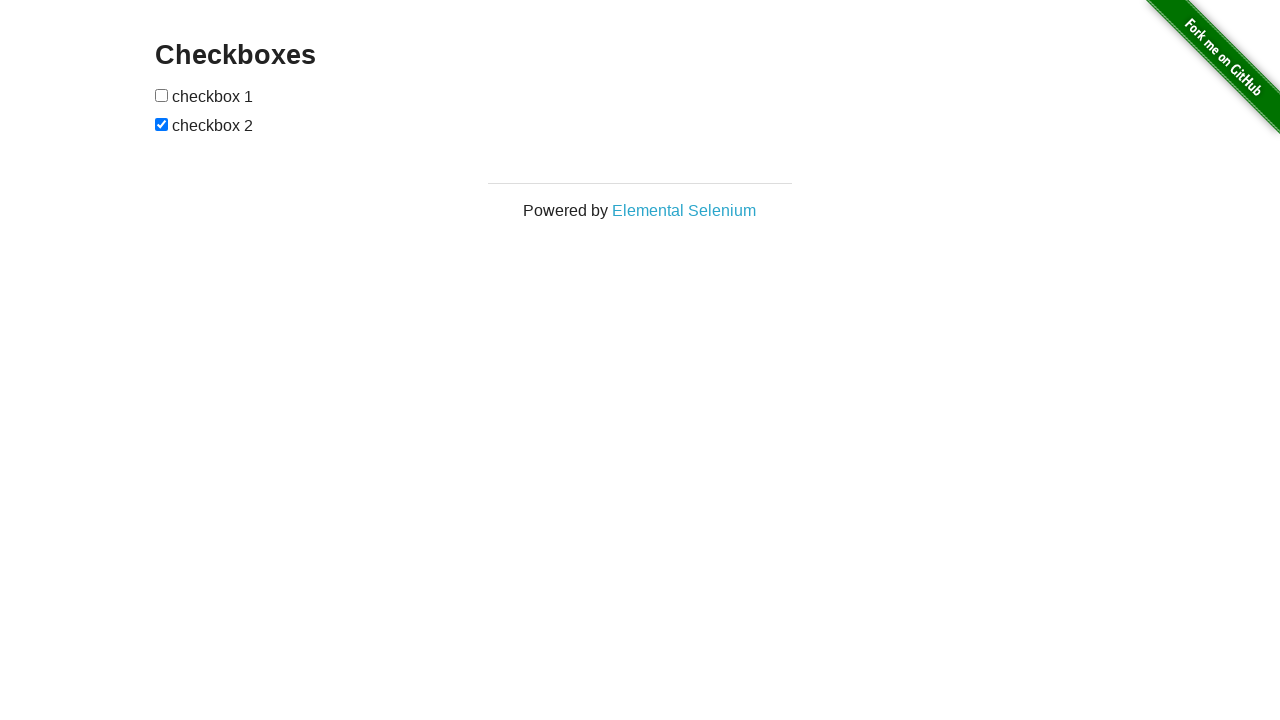

Navigated to checkboxes page
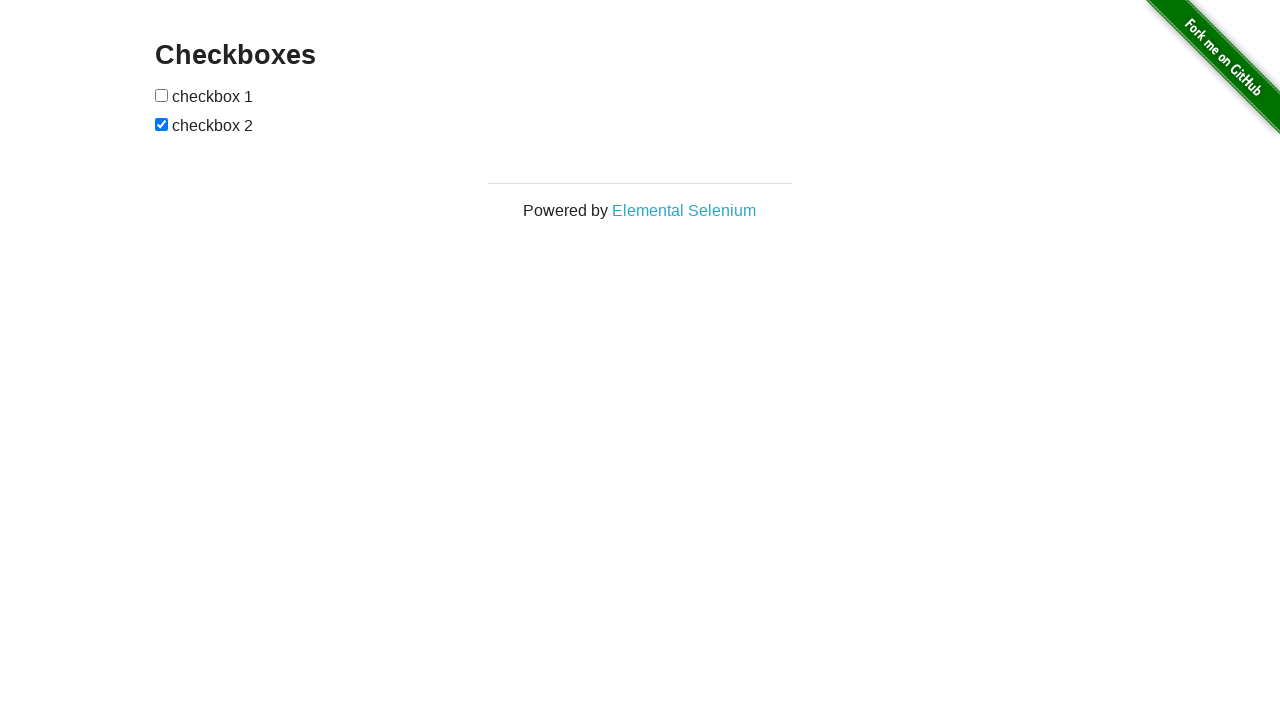

Checkboxes loaded on page
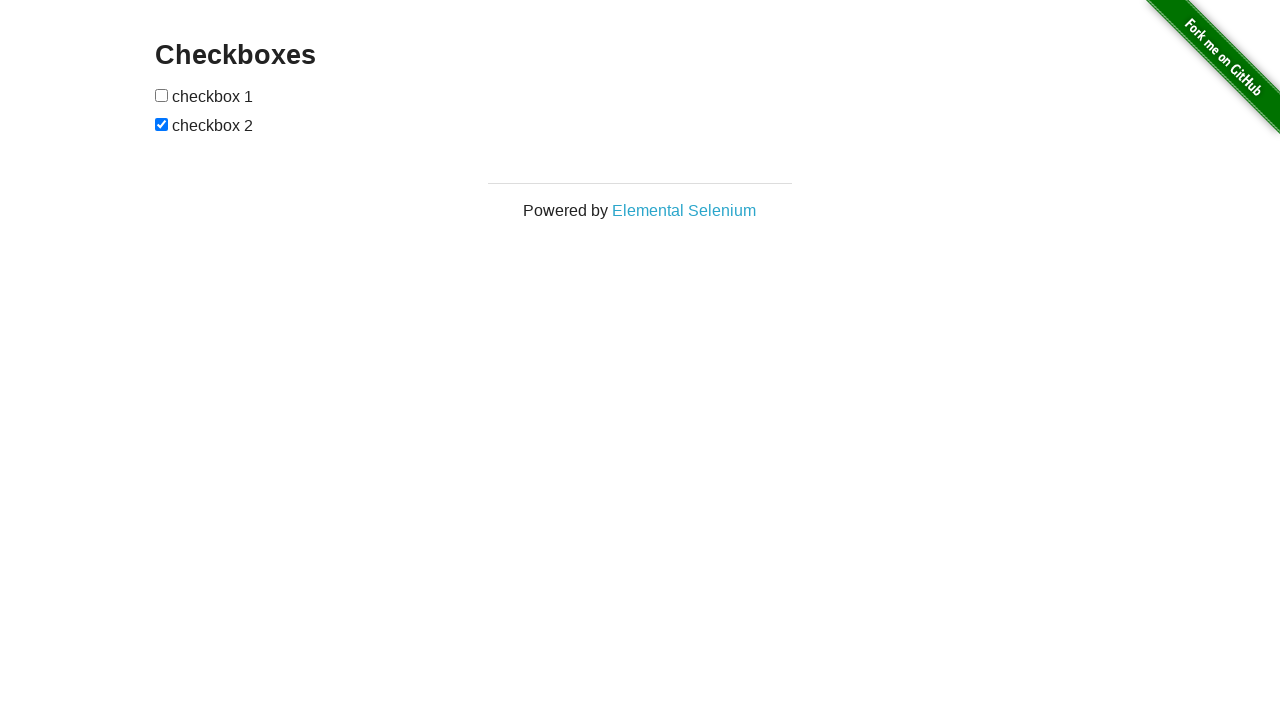

Located all checkboxes on page
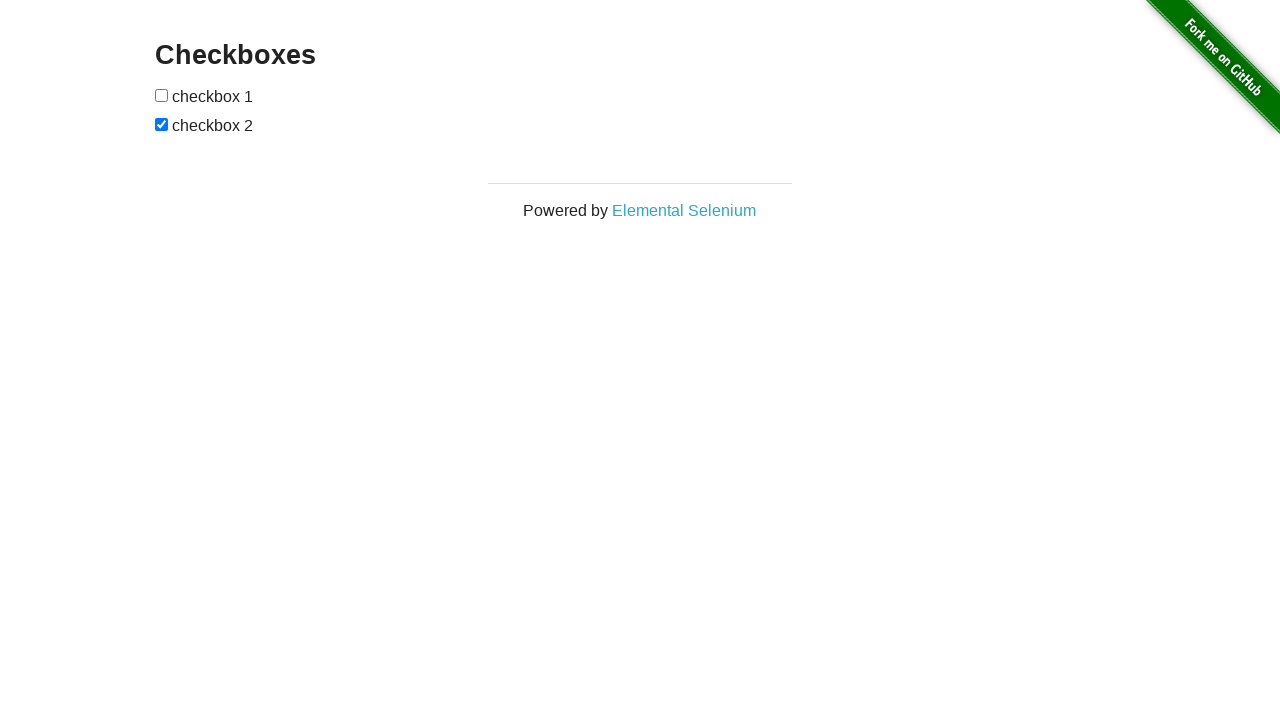

Verified 2 checkboxes are present on page
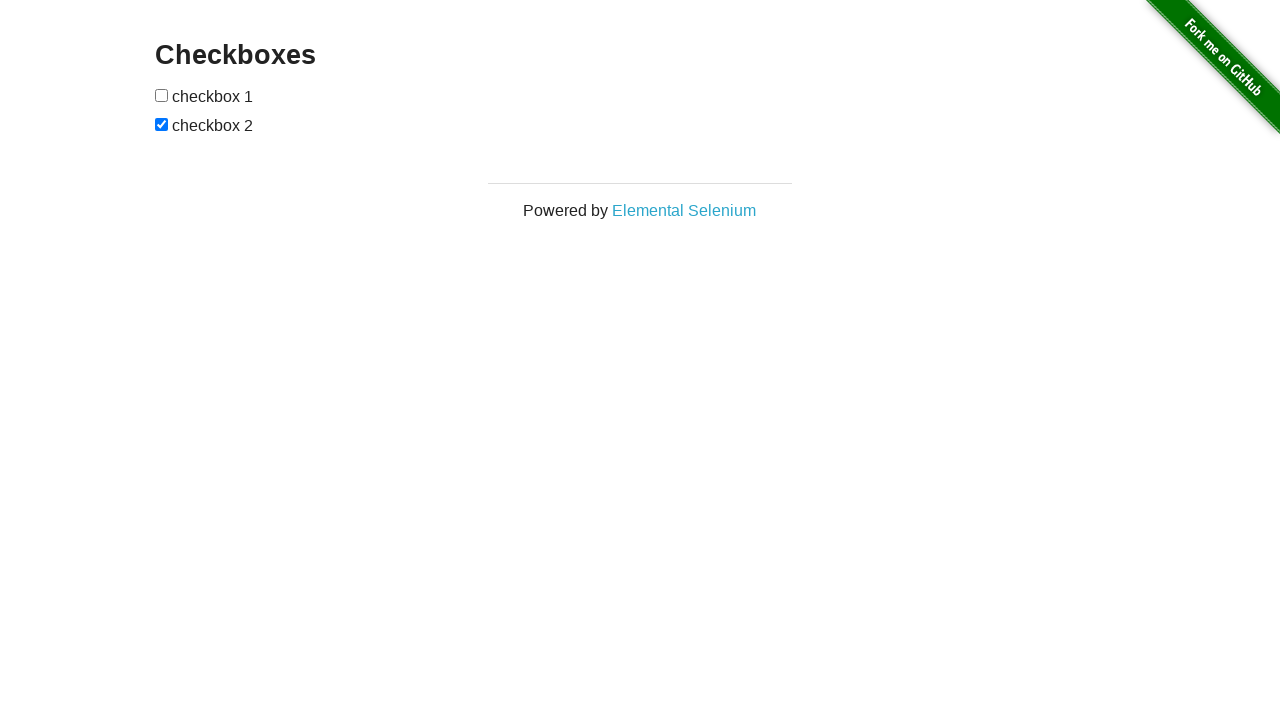

Verified first checkbox is not checked
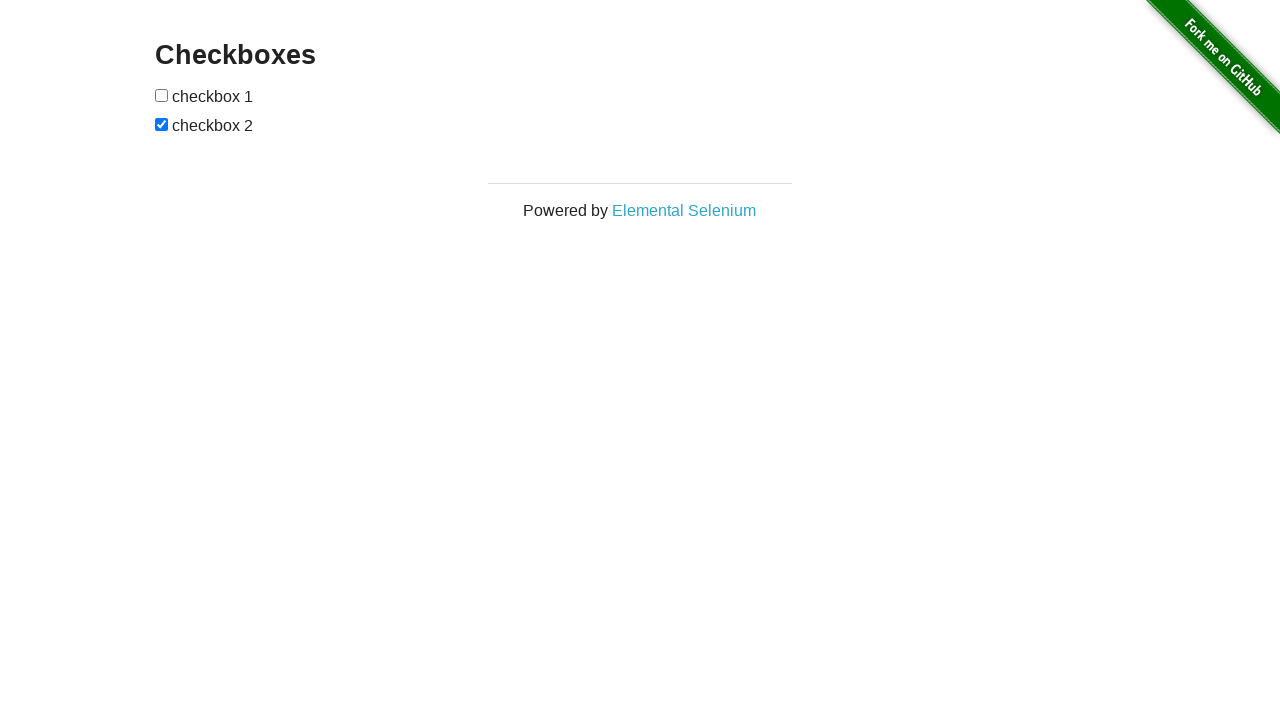

Verified second checkbox is checked
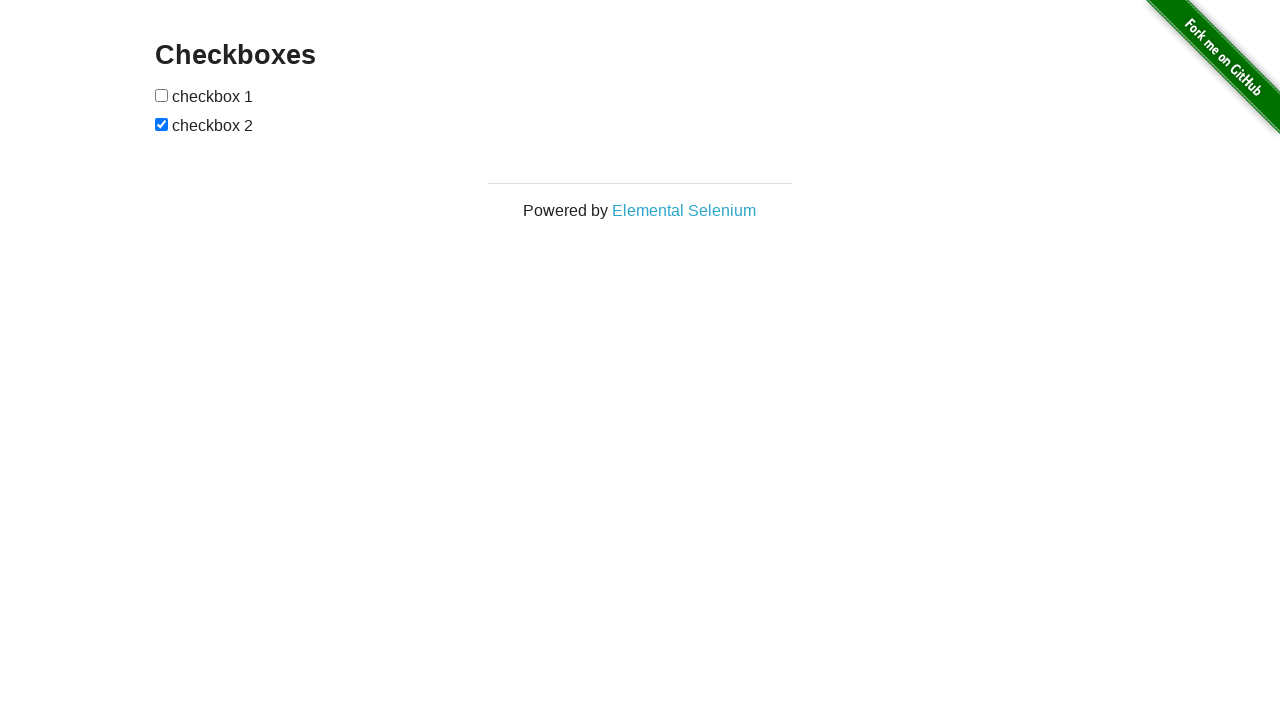

Clicked first checkbox to check it at (162, 95) on input[type="checkbox"] >> nth=0
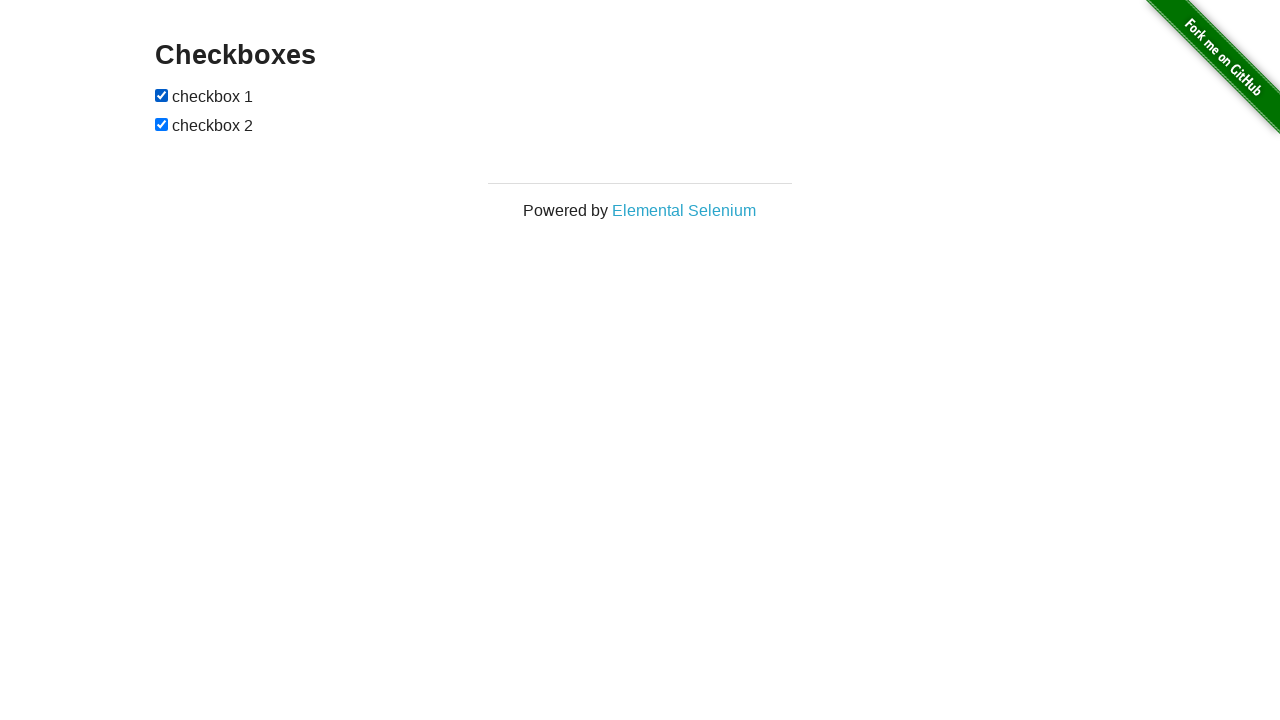

Verified first checkbox is now checked
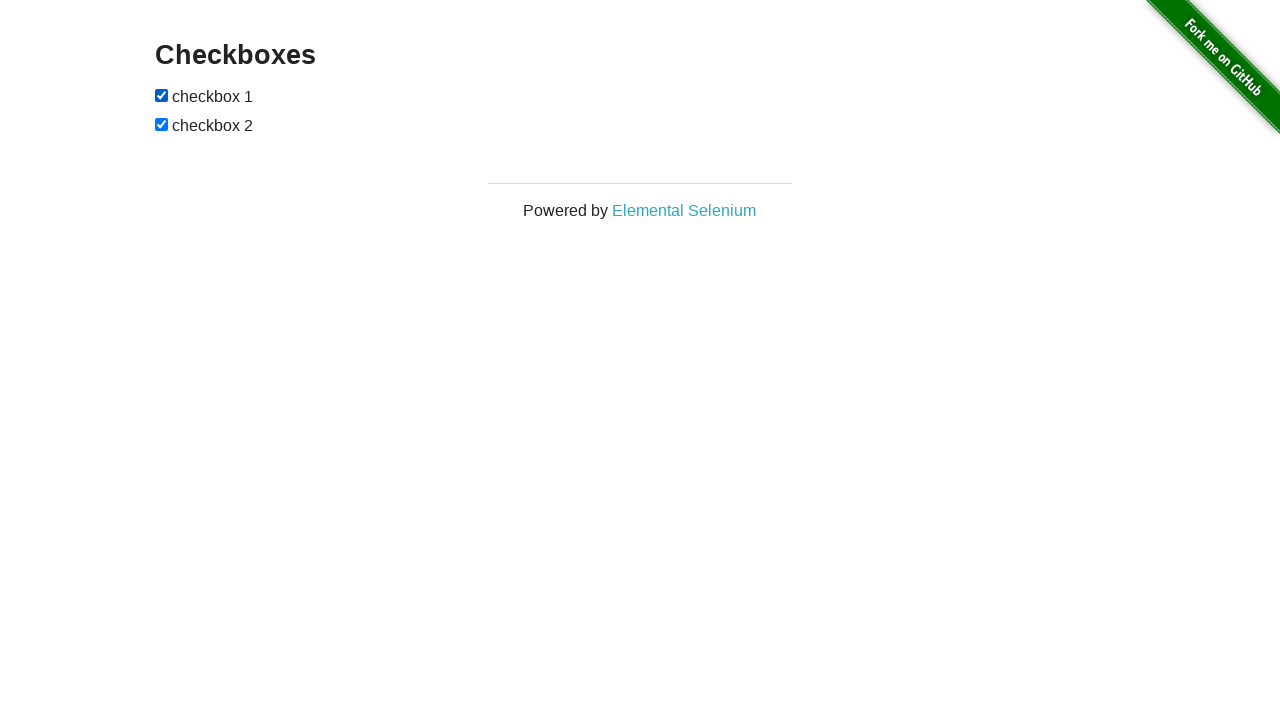

Clicked second checkbox to uncheck it at (162, 124) on input[type="checkbox"] >> nth=1
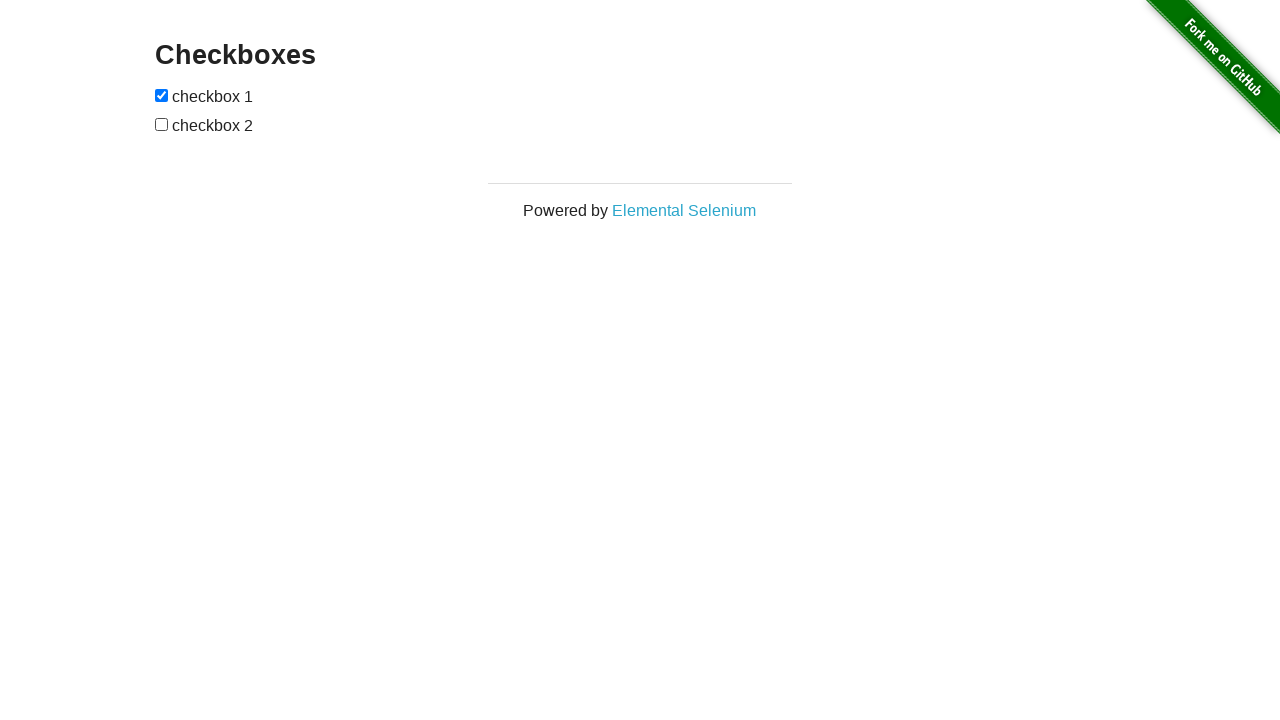

Verified second checkbox is now unchecked
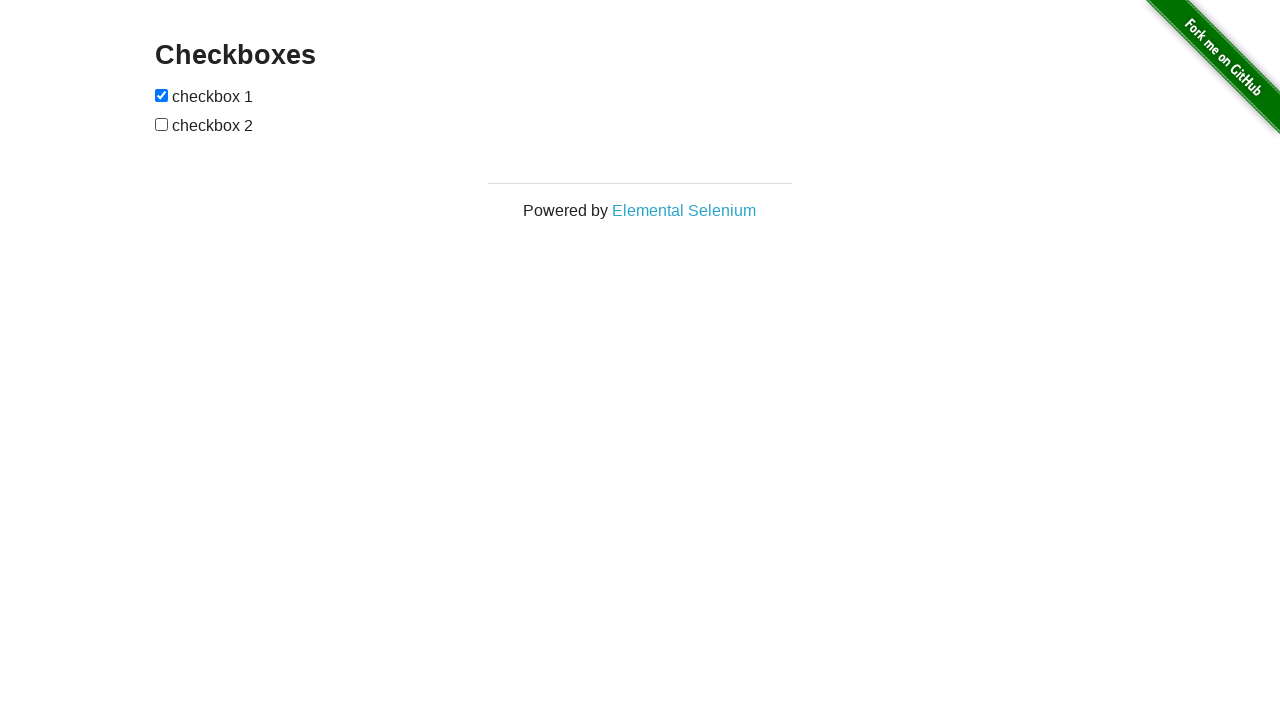

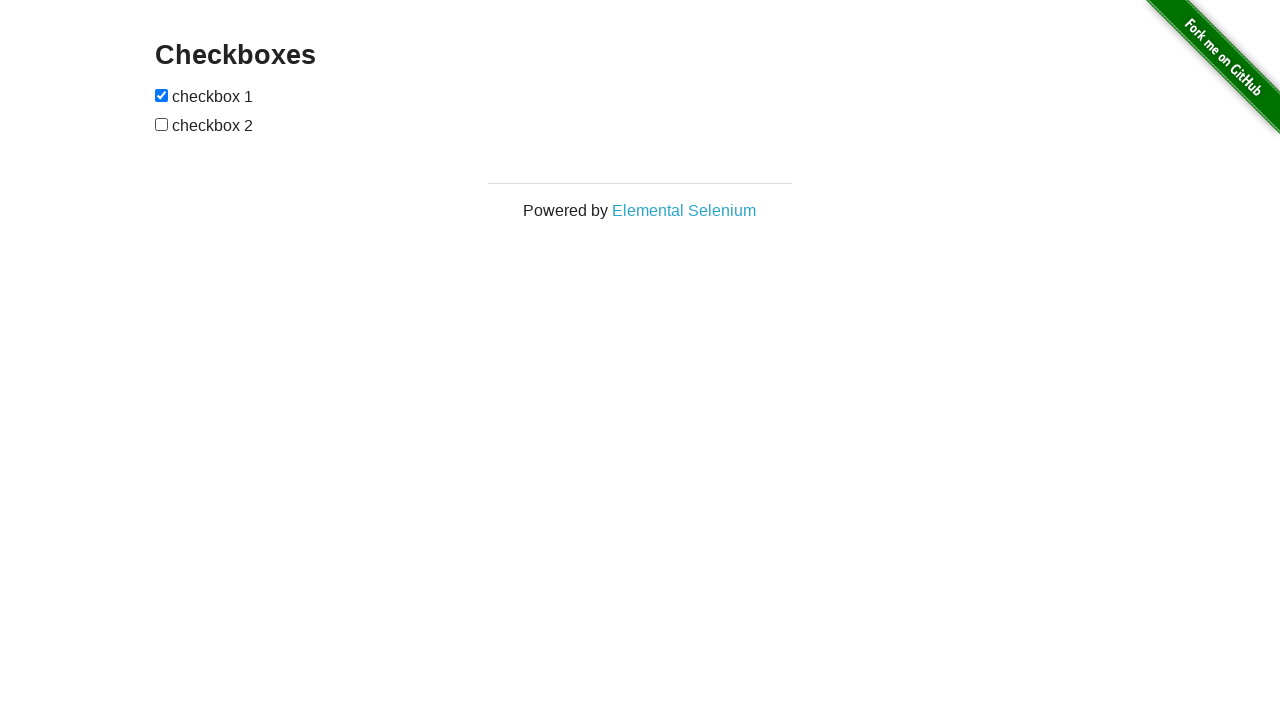